Tests confirmation alert handling by clicking a button to trigger an alert and accepting it

Starting URL: https://www.leafground.com/alert.xhtml

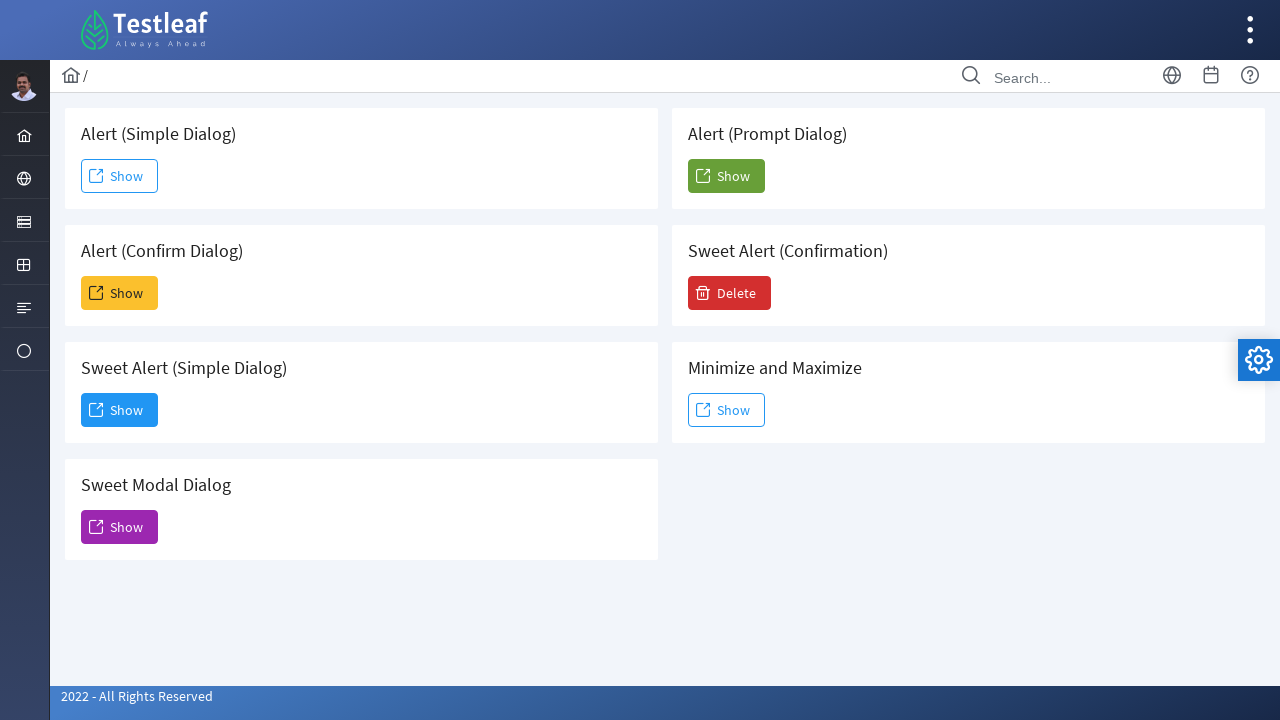

Clicked second 'Show' button to trigger confirmation alert at (120, 293) on (//span[text()='Show'])[2]
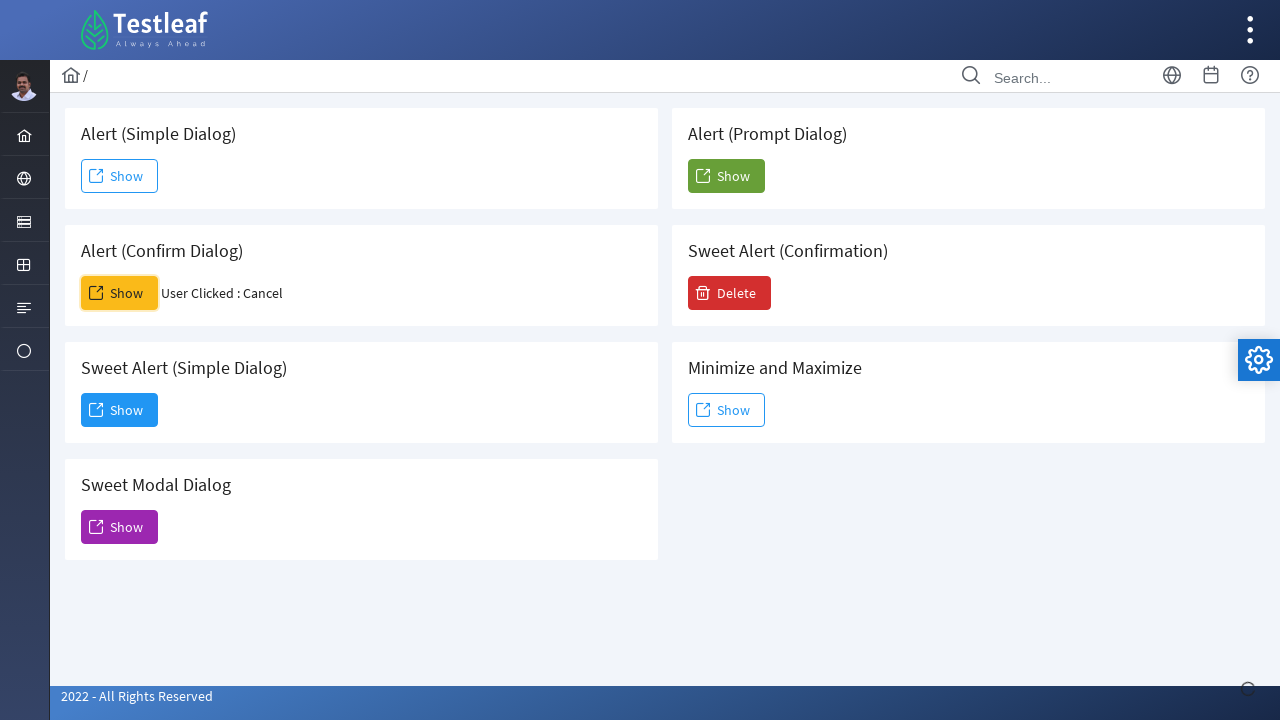

Set up dialog handler to accept confirmation alerts
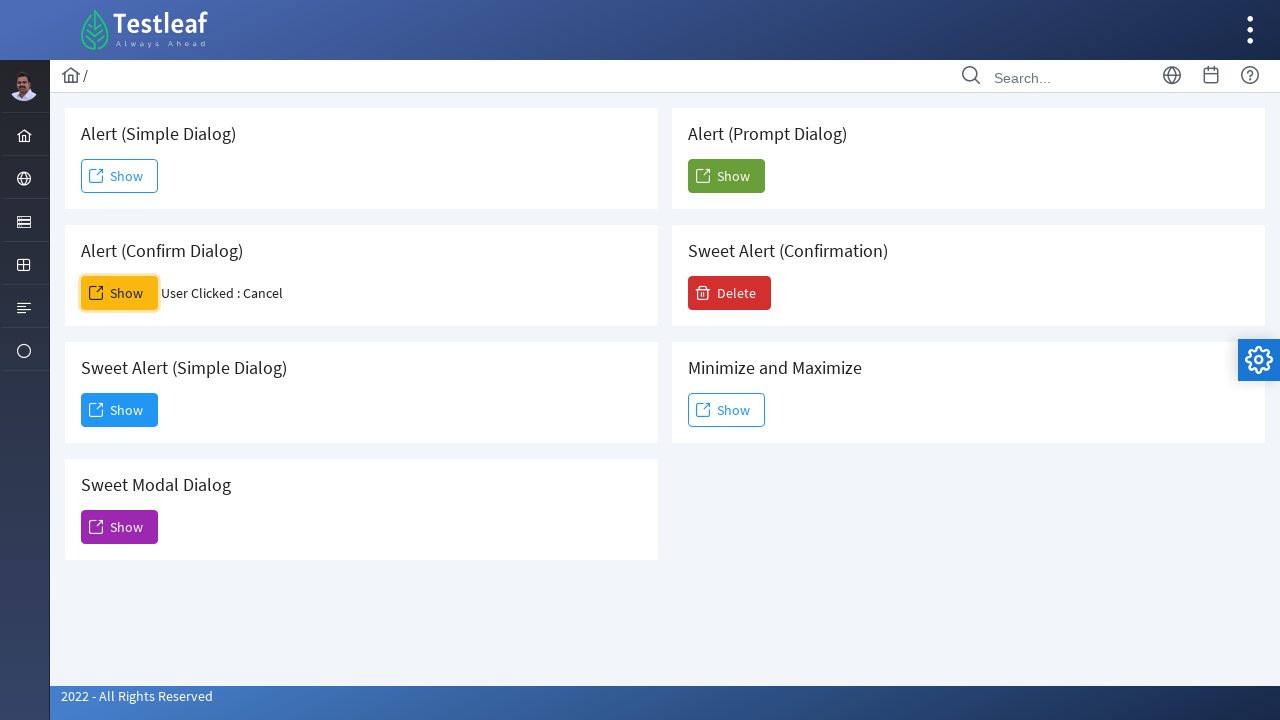

Re-clicked second 'Show' button to trigger dialog after handler setup at (120, 293) on (//span[text()='Show'])[2]
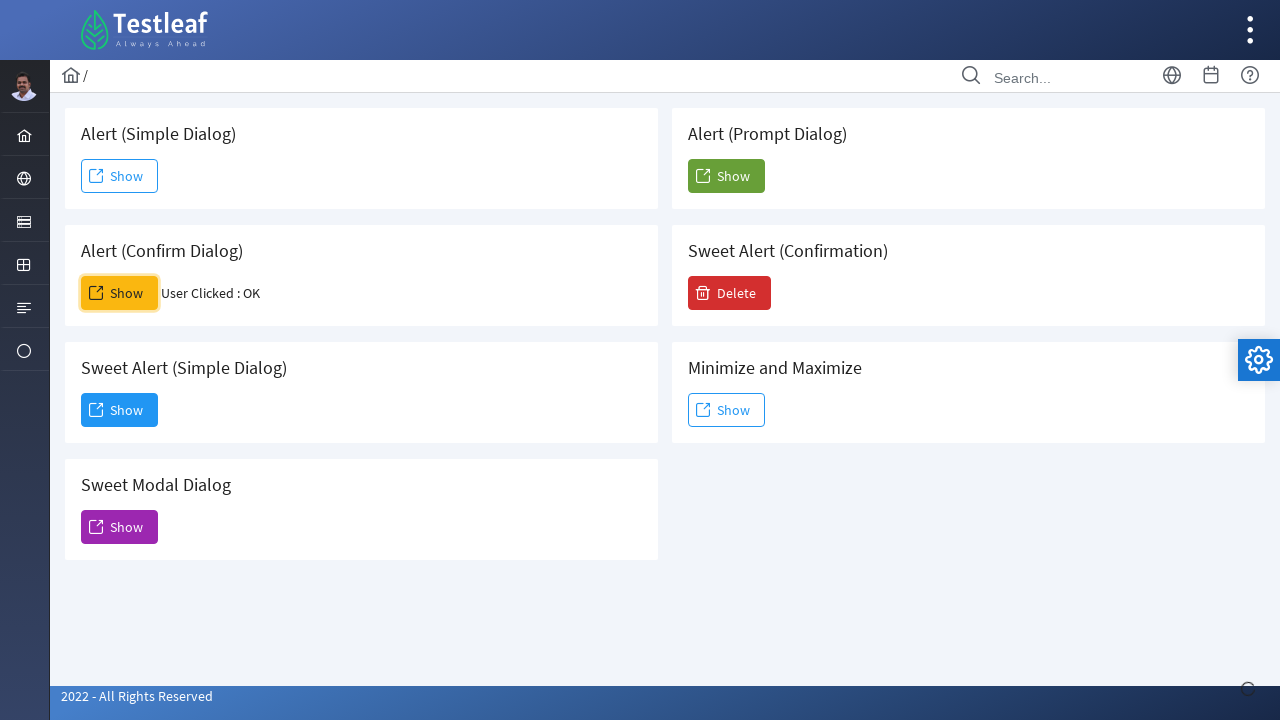

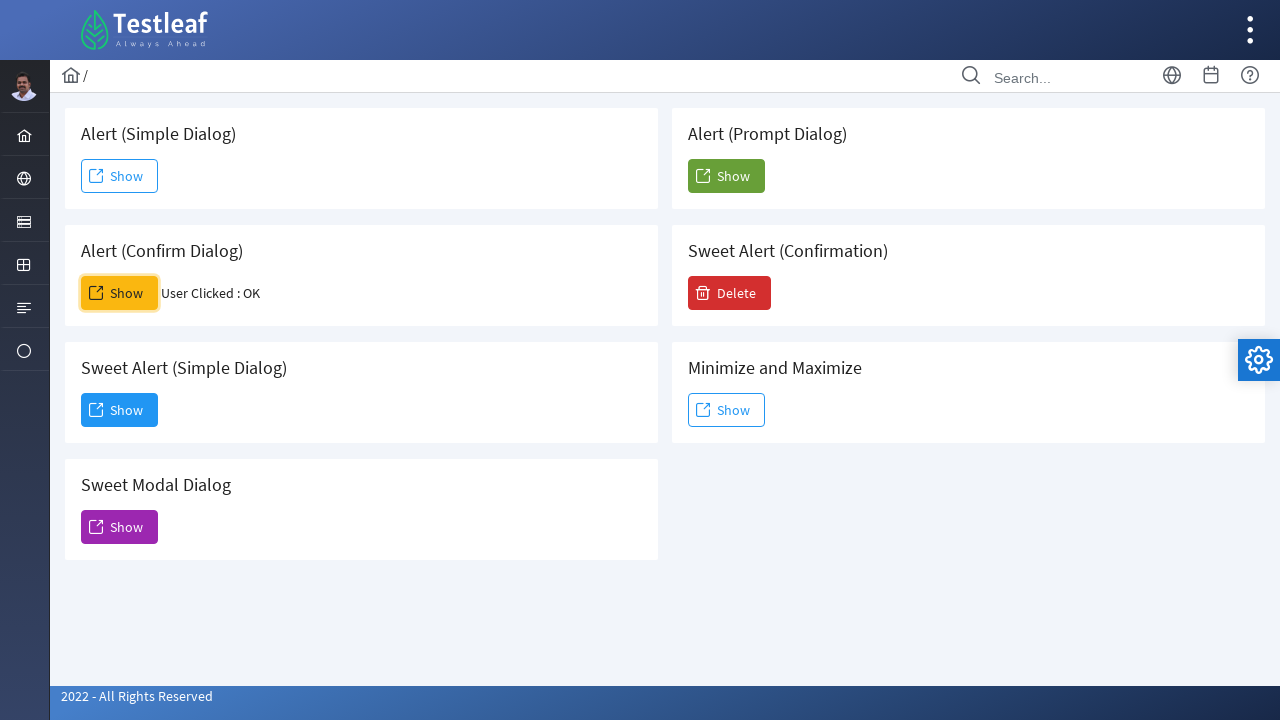